Tests file upload functionality by navigating to the file upload page, uploading a test file, and verifying the upload was successful

Starting URL: https://the-internet.herokuapp.com/

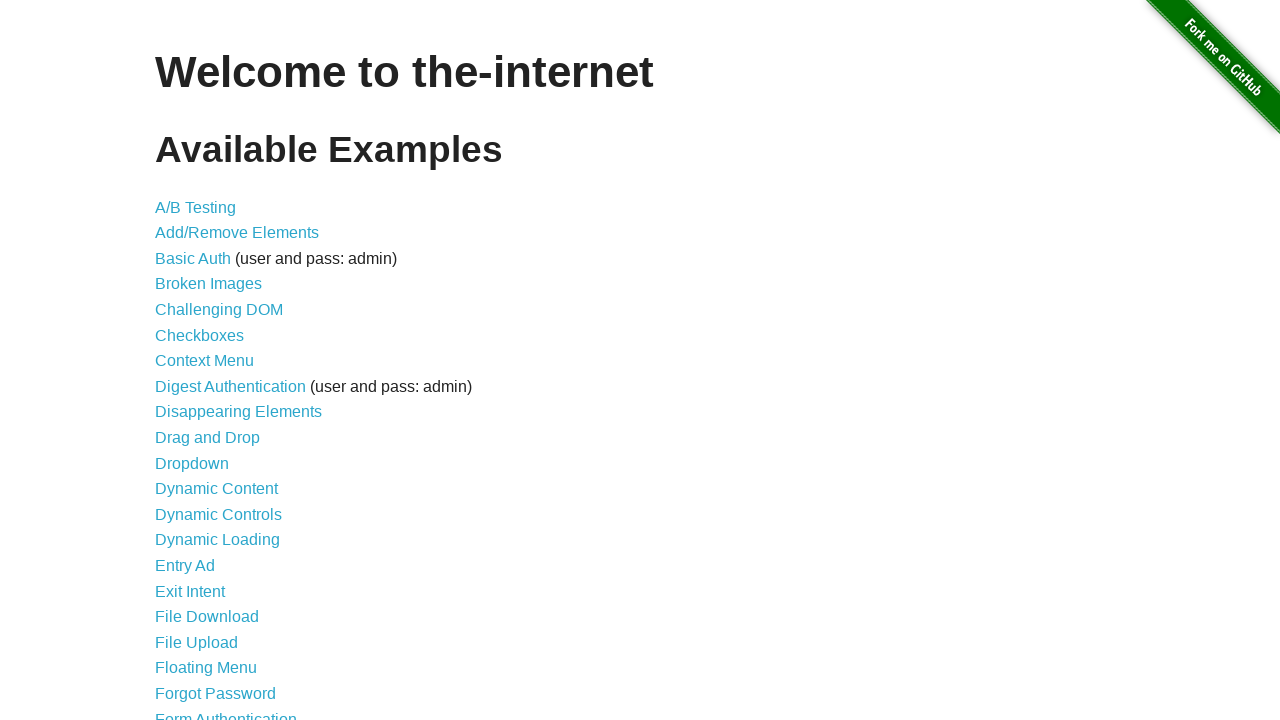

Clicked on the File Upload link at (196, 642) on a[href='/upload']
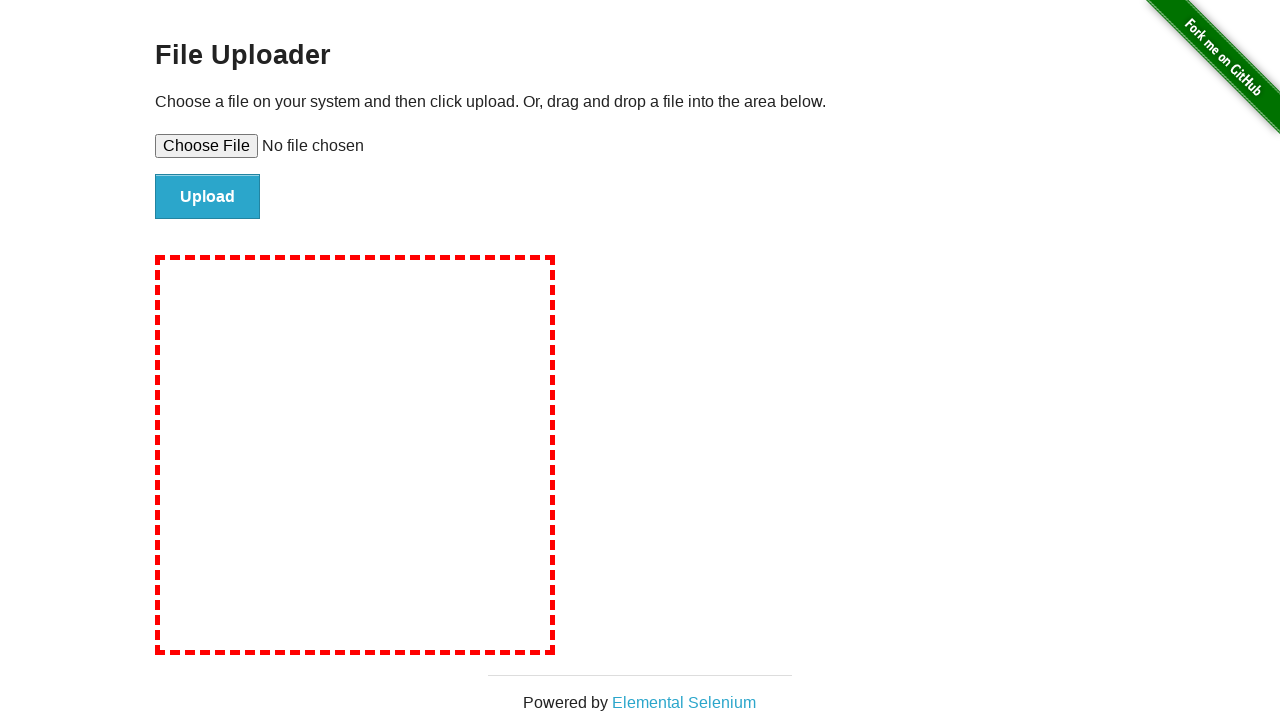

File upload input field loaded
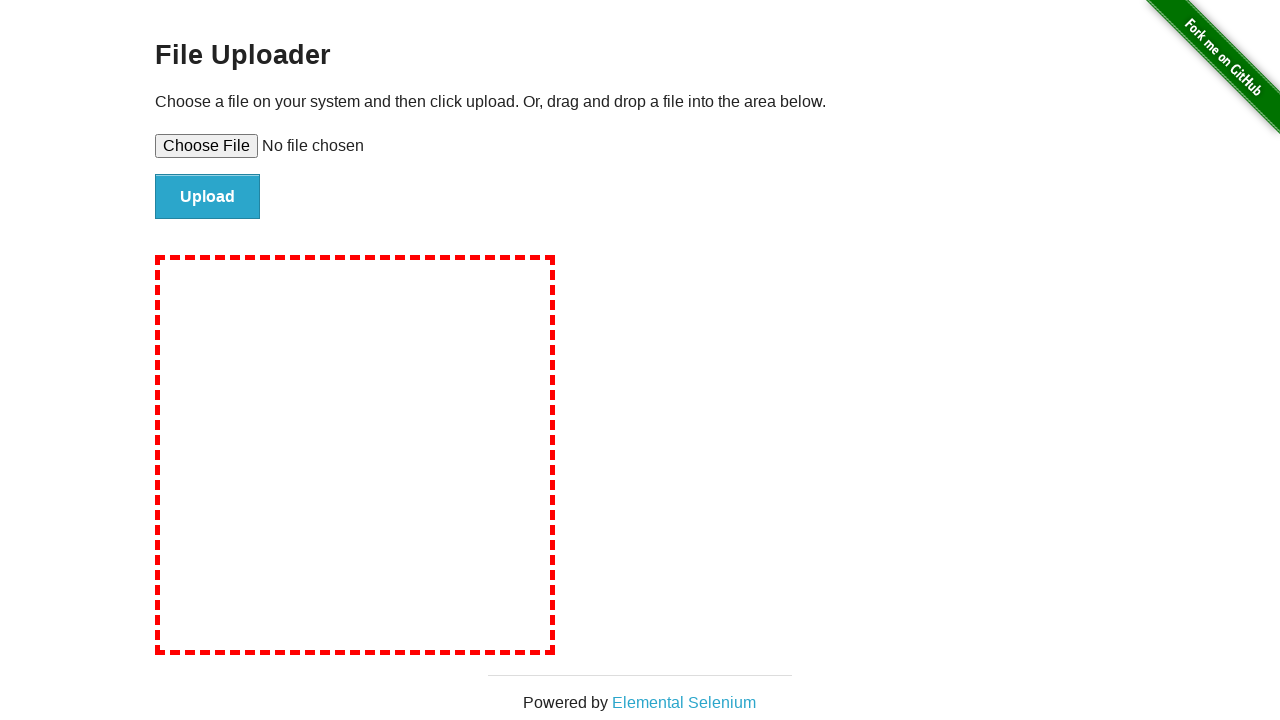

Test image file (test-image.png) set for upload
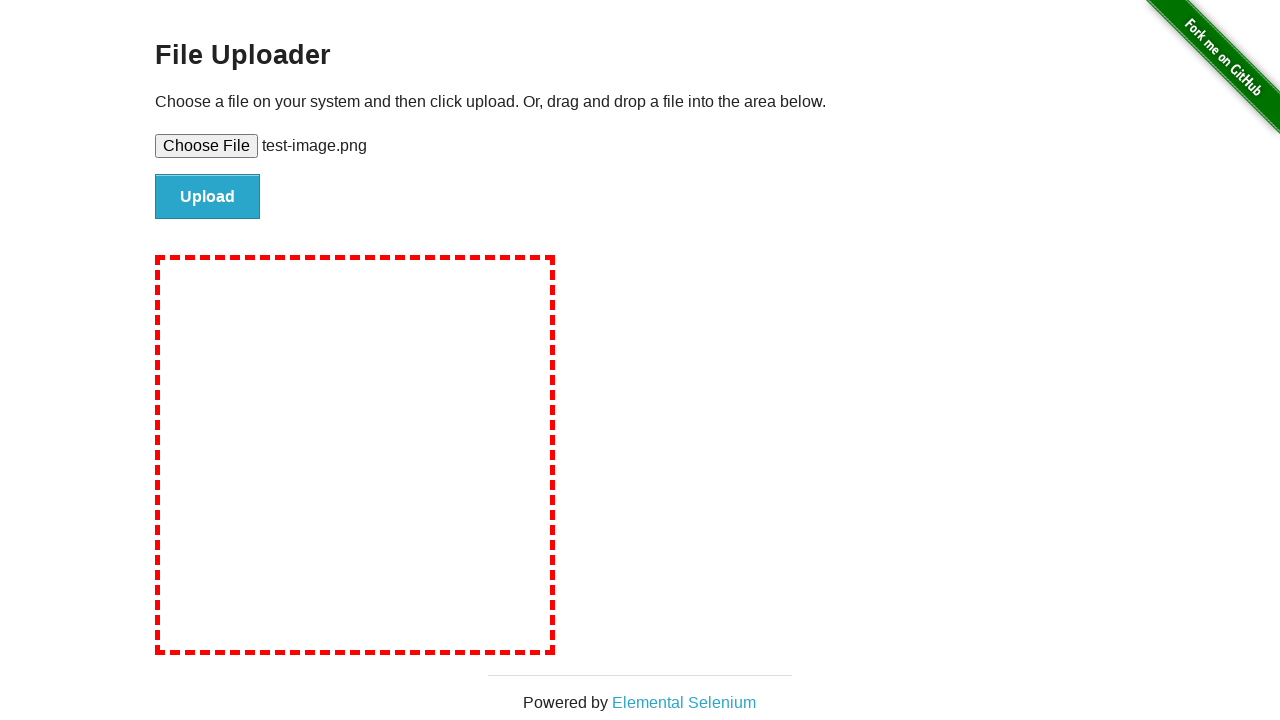

Clicked the upload button to submit the file at (208, 197) on #file-submit
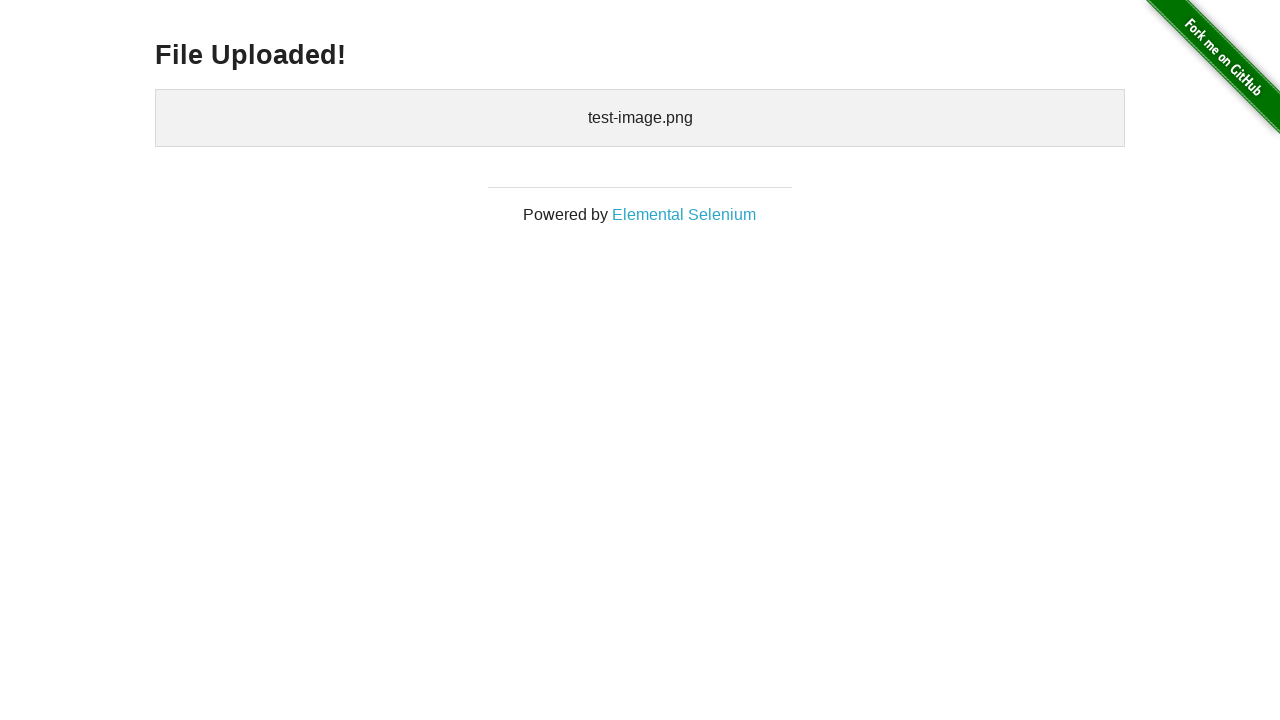

Upload successful - uploaded files section appeared
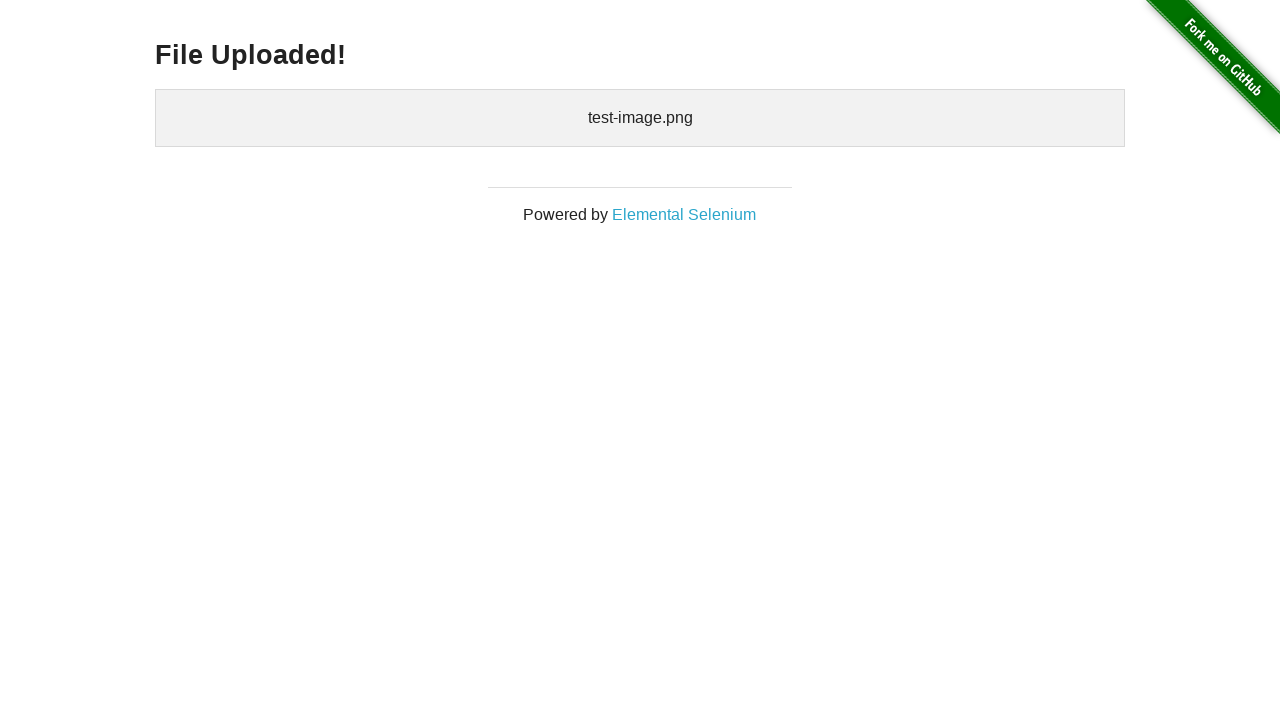

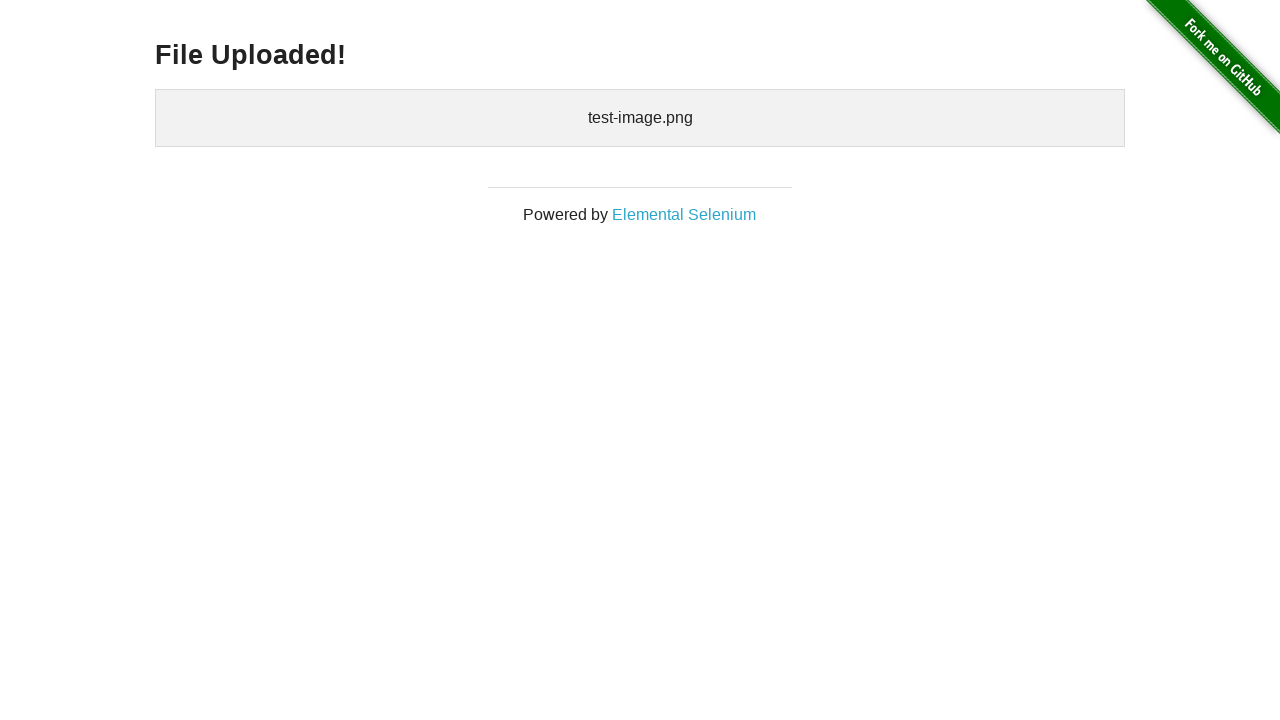